Tests checkbox interactions by clicking each of three checkboxes twice to check and uncheck them

Starting URL: http://formy-project.herokuapp.com/checkbox

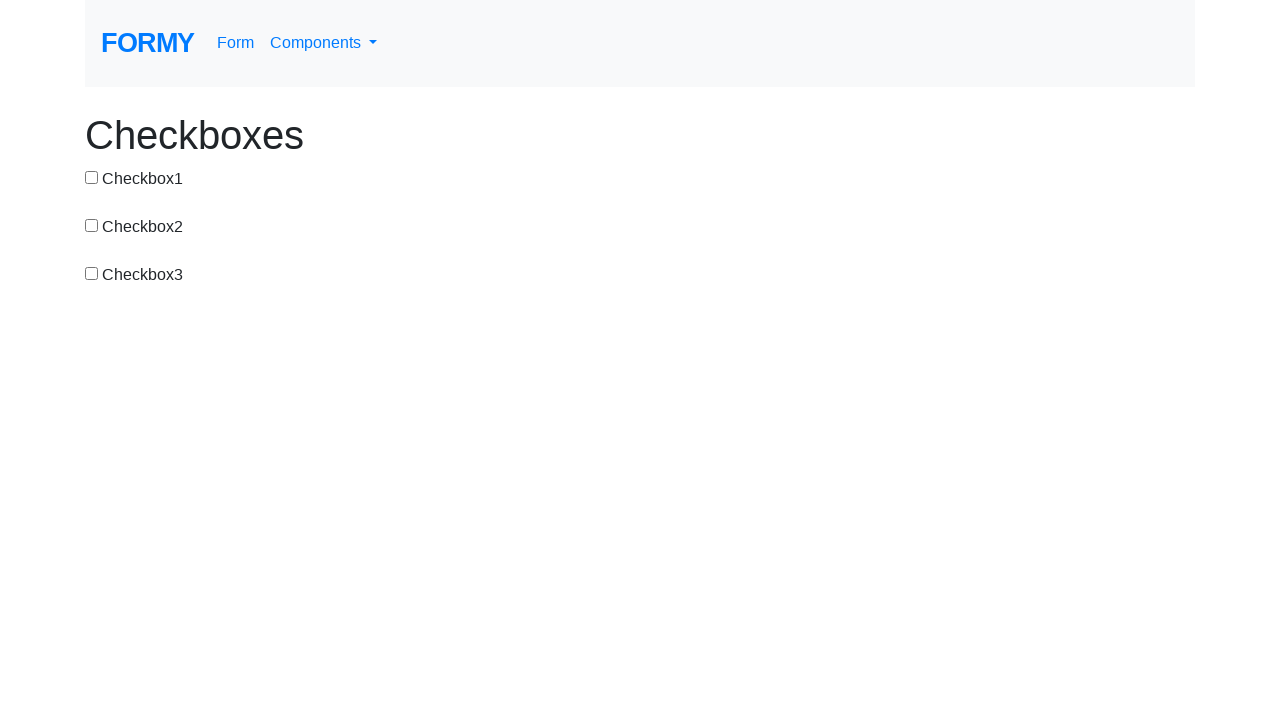

Clicked checkbox-1 to check it at (92, 177) on #checkbox-1
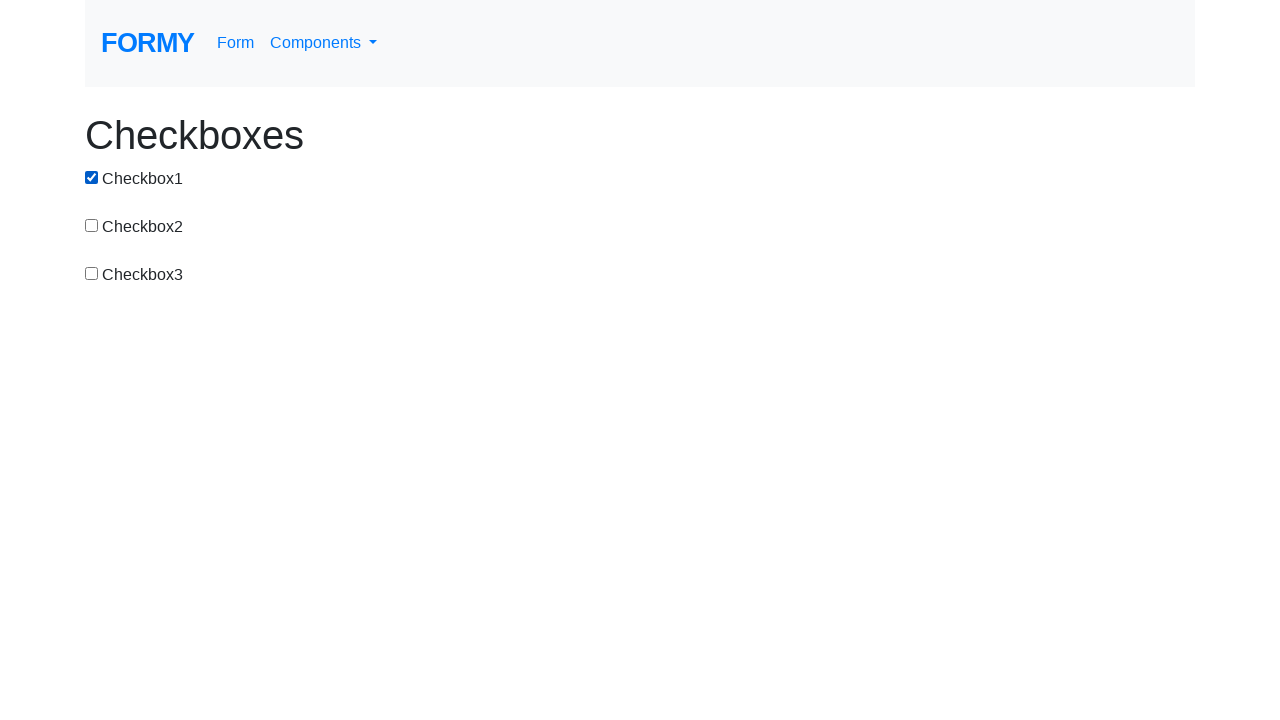

Clicked checkbox-1 again to uncheck it at (92, 177) on #checkbox-1
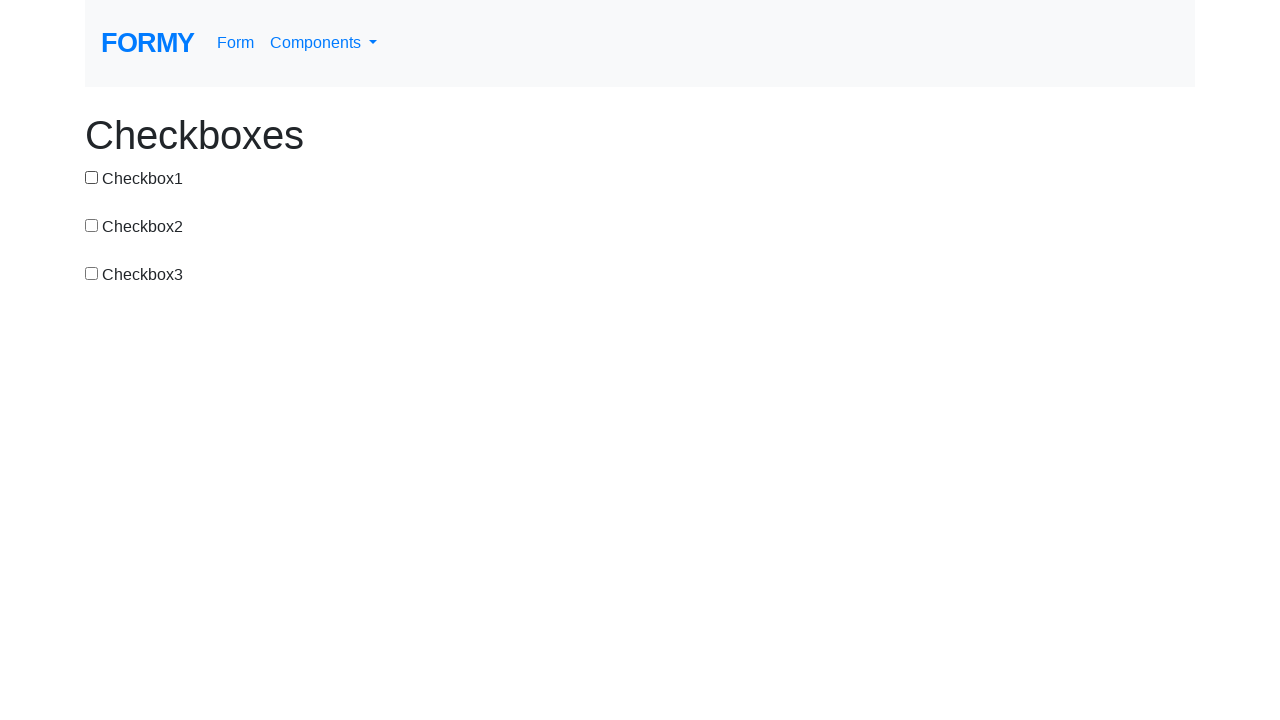

Clicked checkbox-2 to check it at (92, 225) on input[value='checkbox-2']
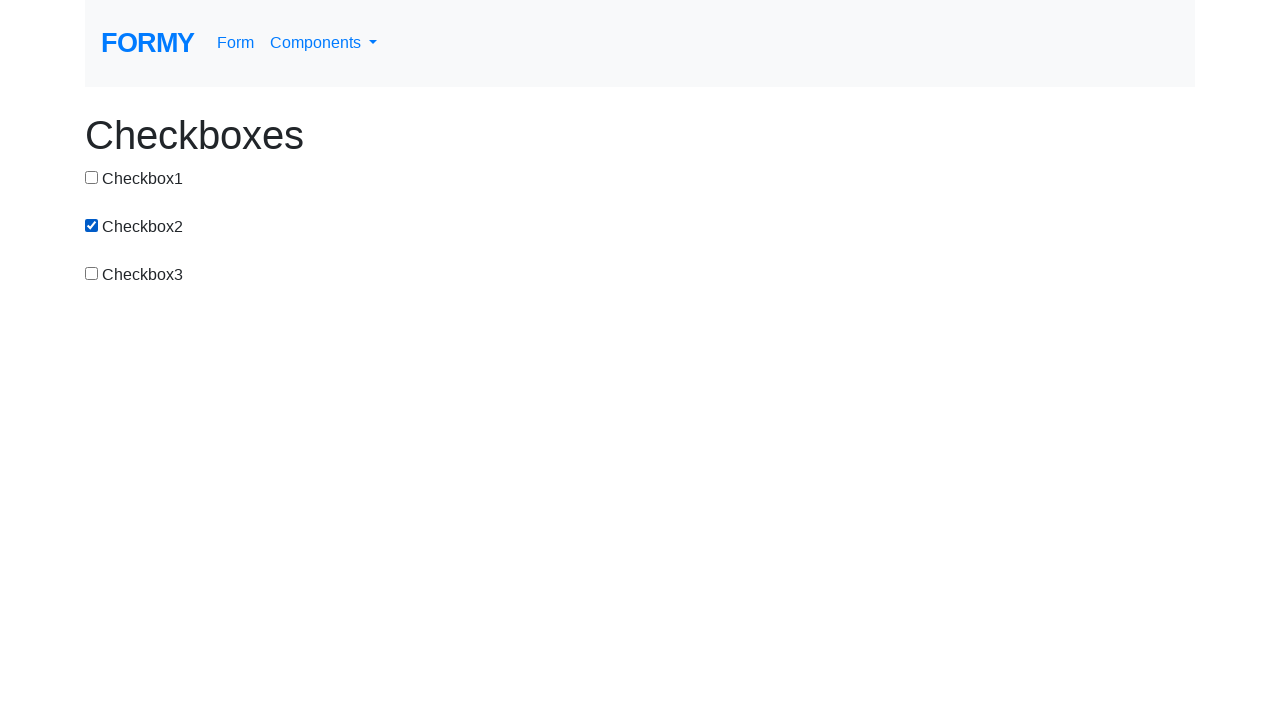

Clicked checkbox-2 again to uncheck it at (92, 225) on input[value='checkbox-2']
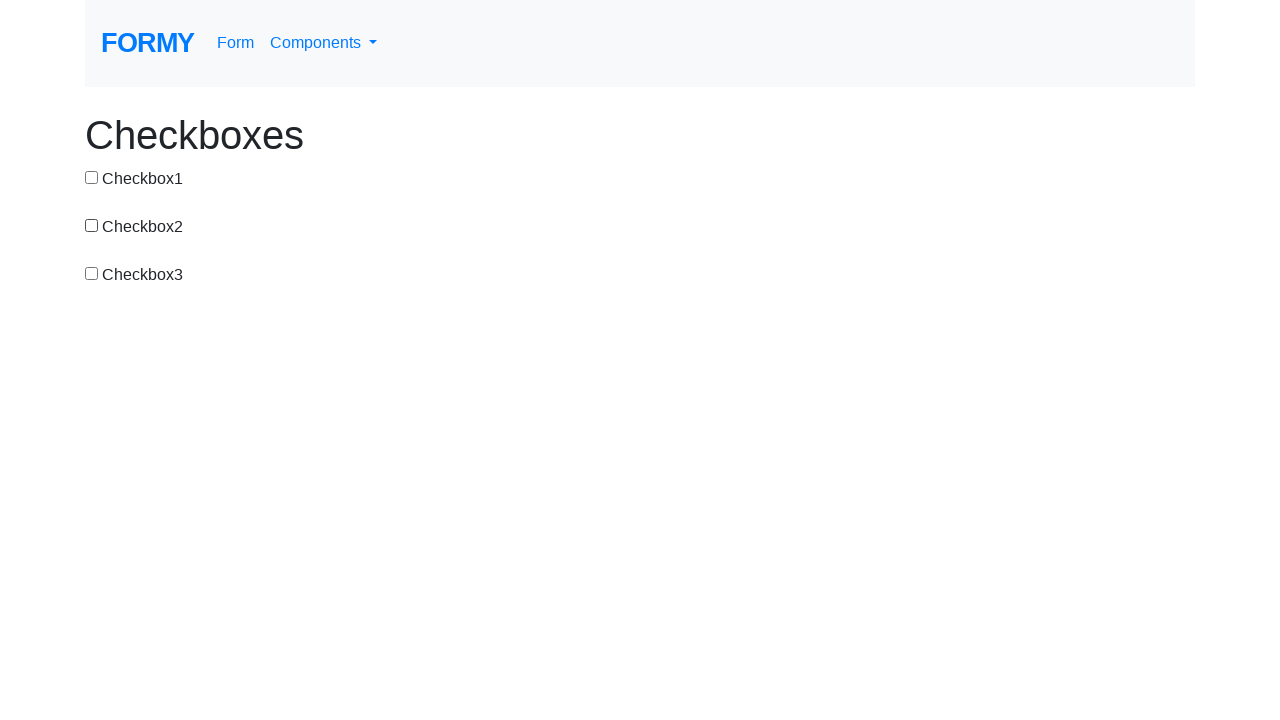

Clicked checkbox-3 to check it at (92, 273) on #checkbox-3
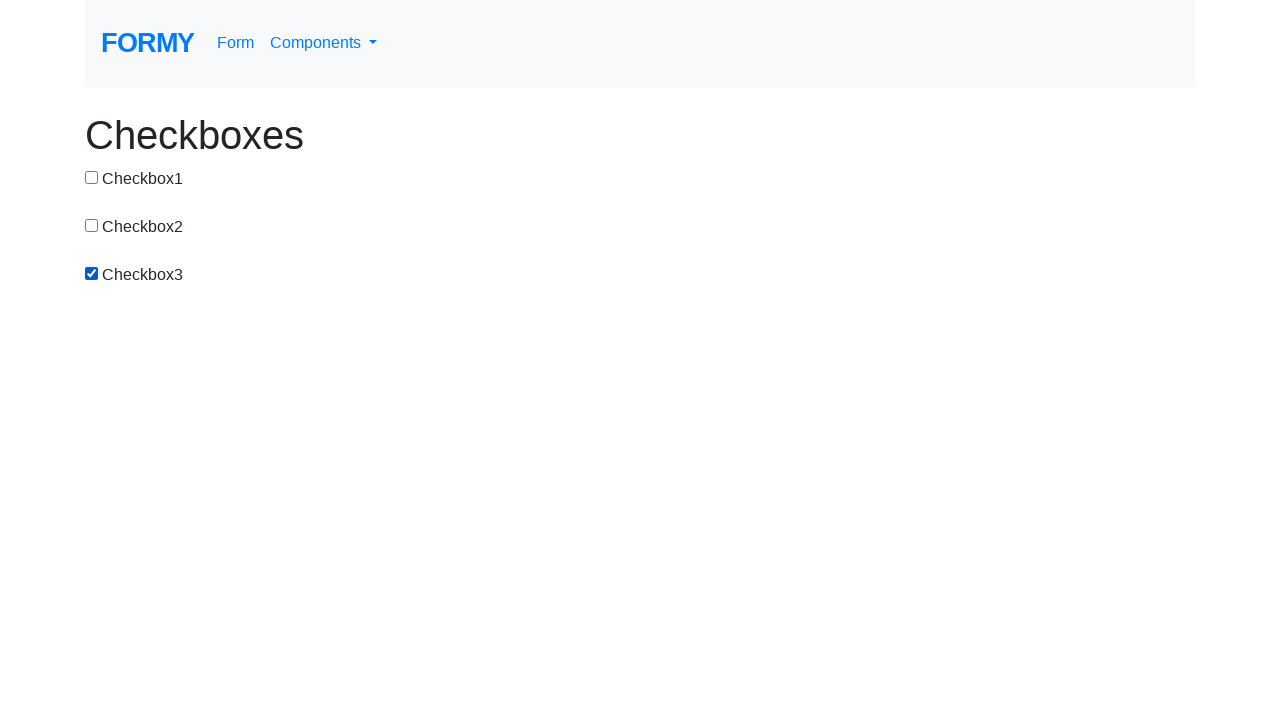

Clicked checkbox-3 again to uncheck it at (92, 273) on #checkbox-3
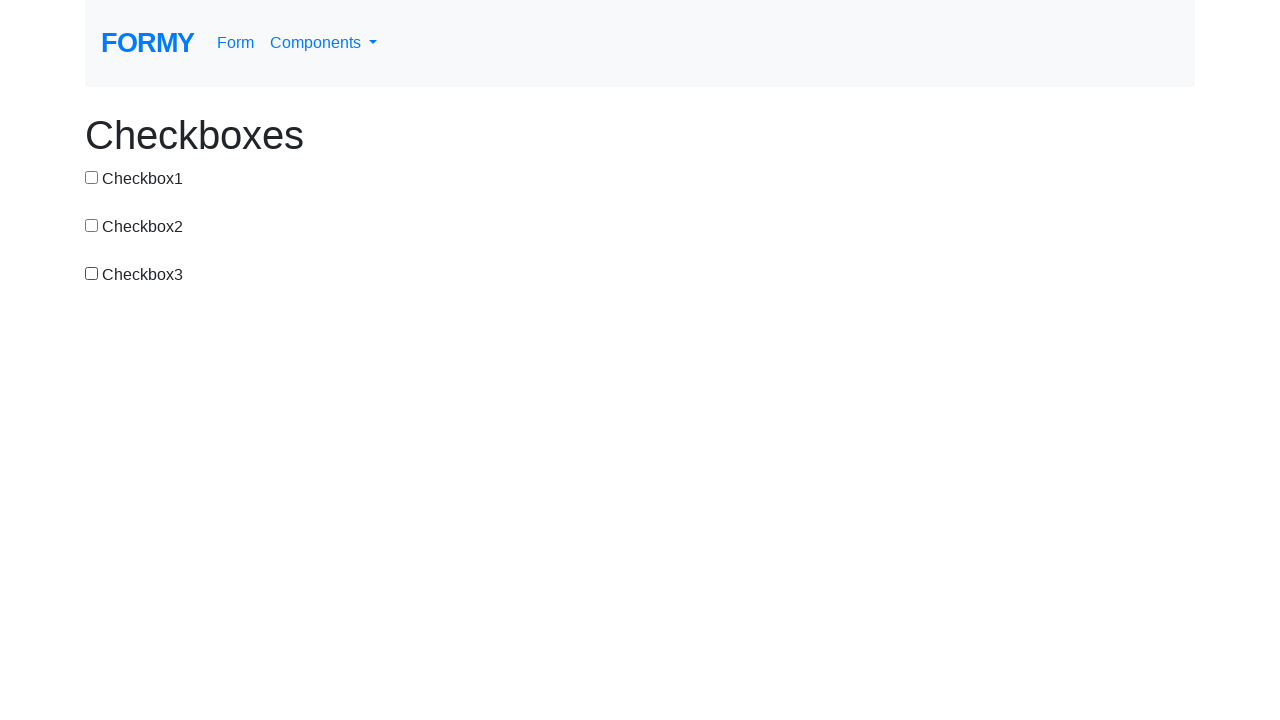

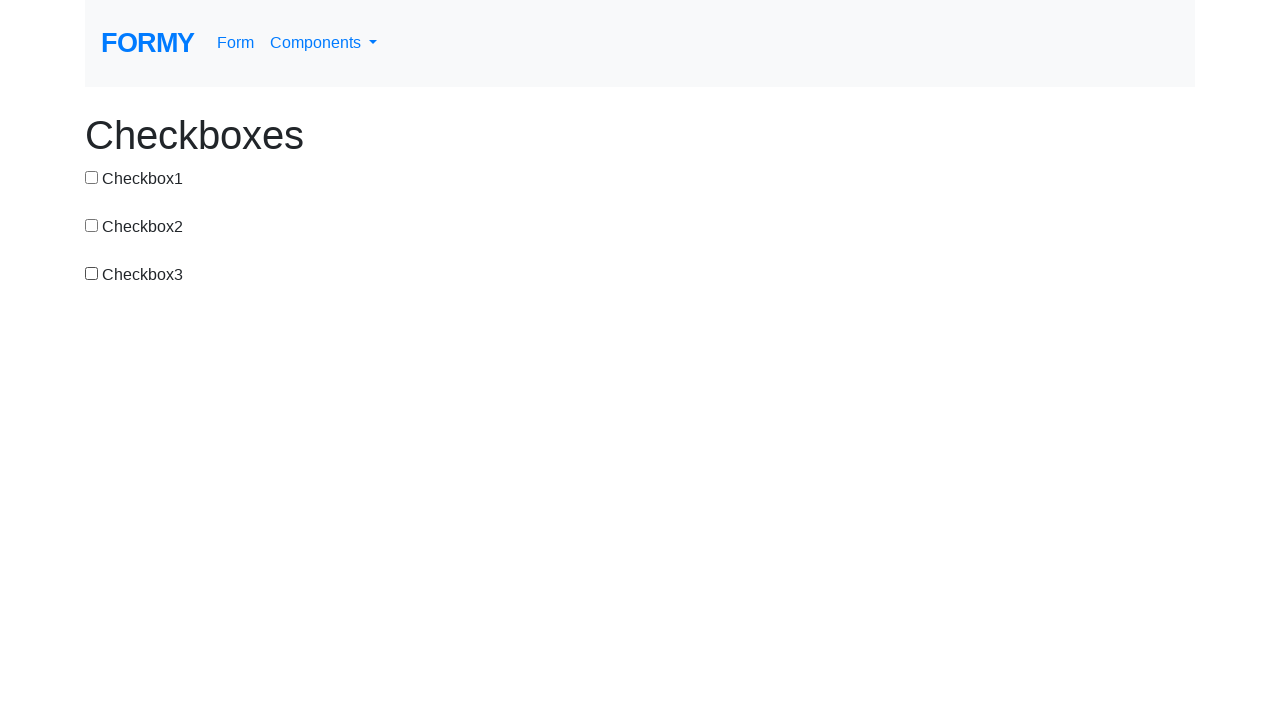